Navigates to ToonHQ invasions page and waits for invasion information cards to load

Starting URL: https://www.toonhq.org/invasions/

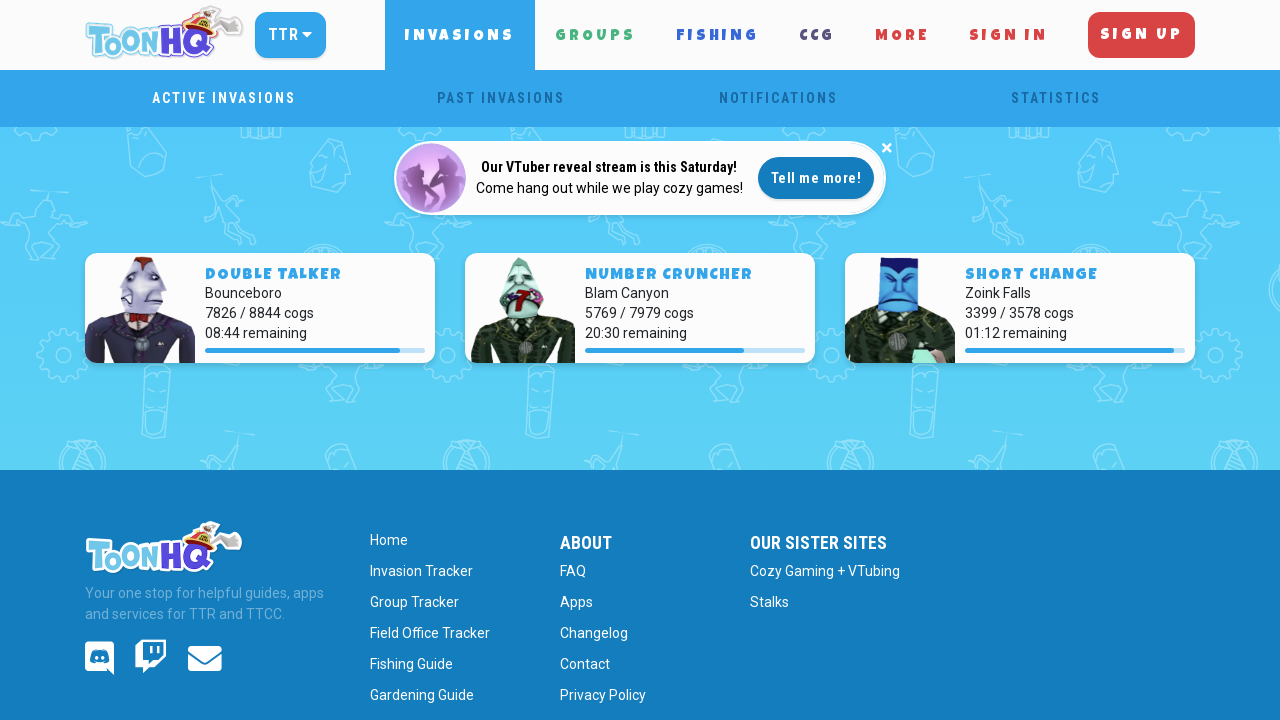

Navigated to ToonHQ invasions page
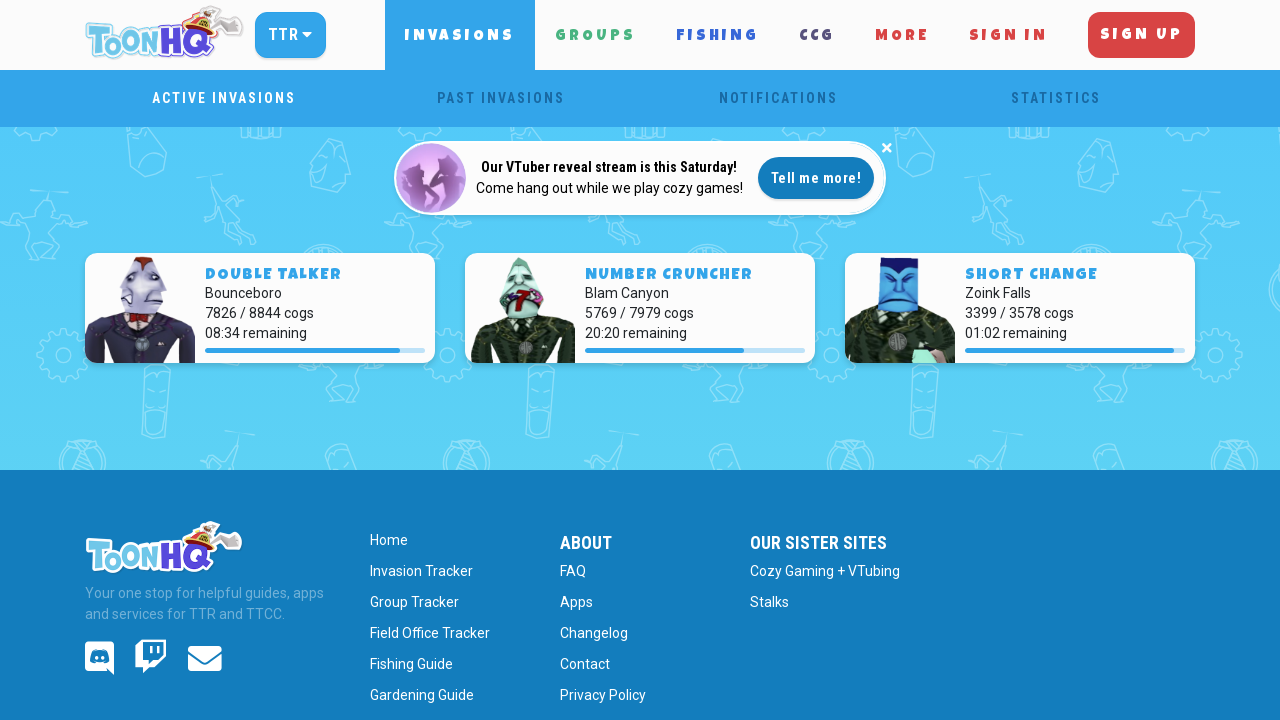

Invasion information cards loaded
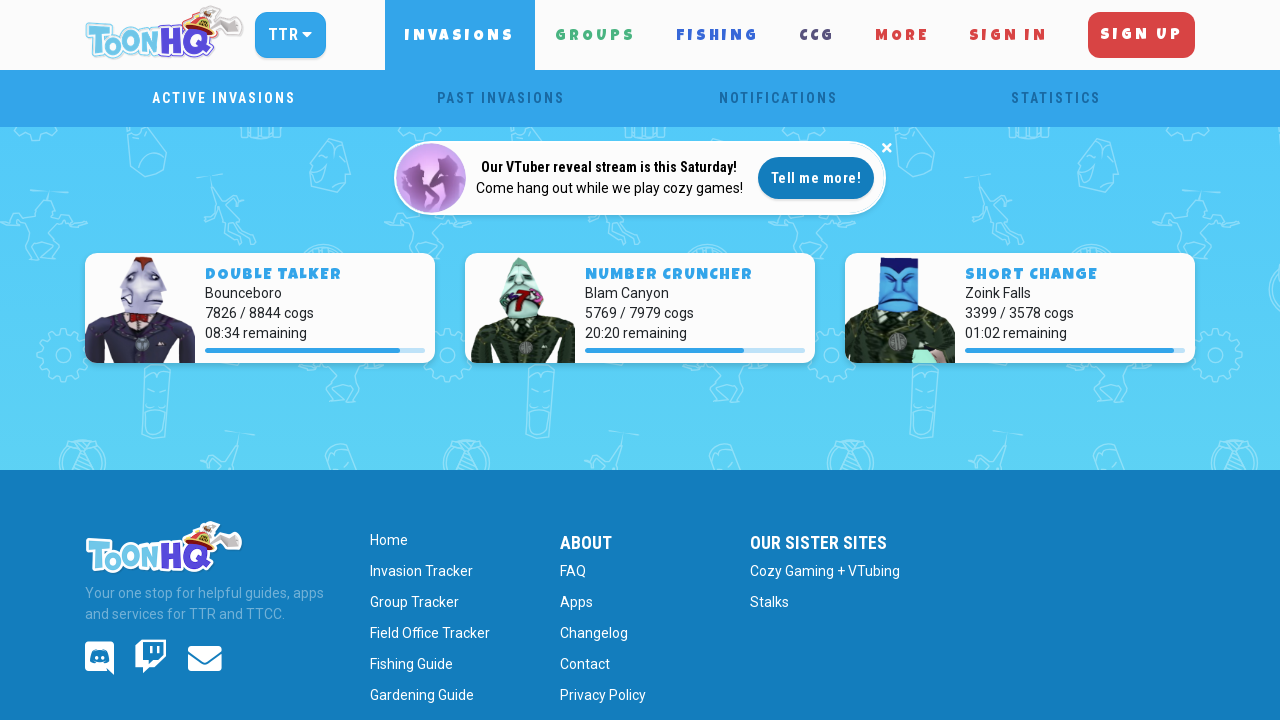

Retrieved all invasion info card titles
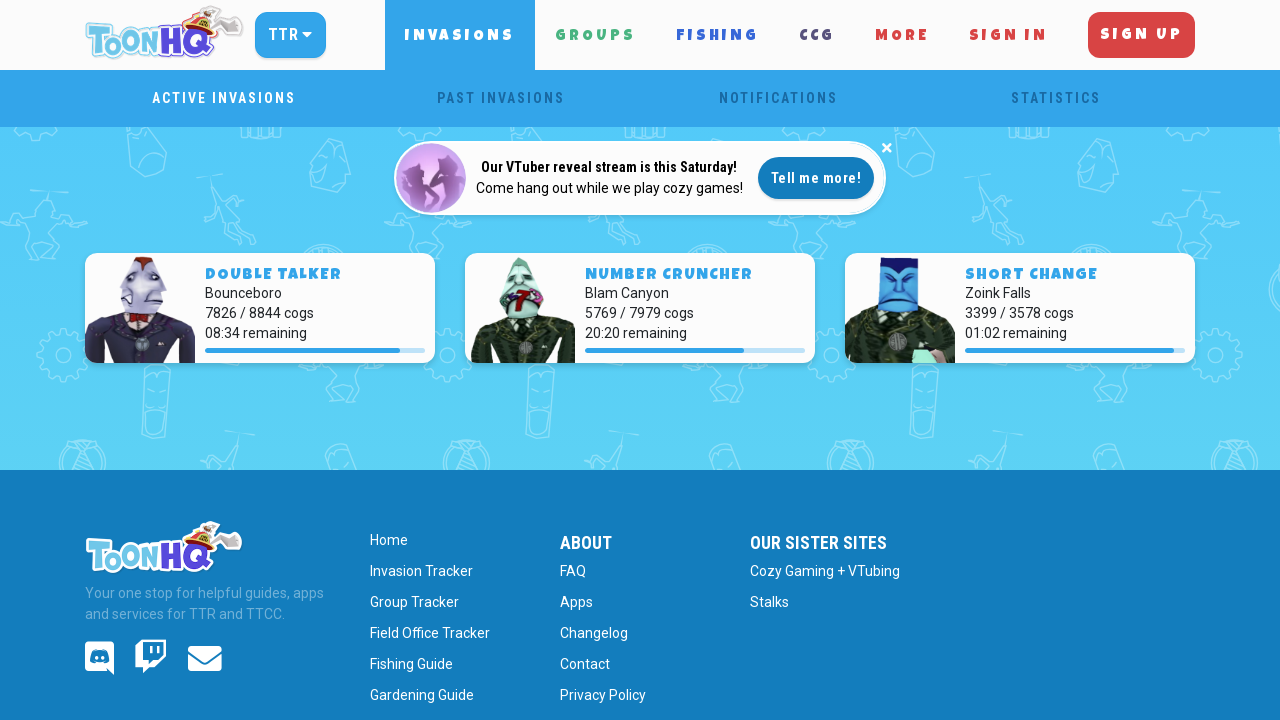

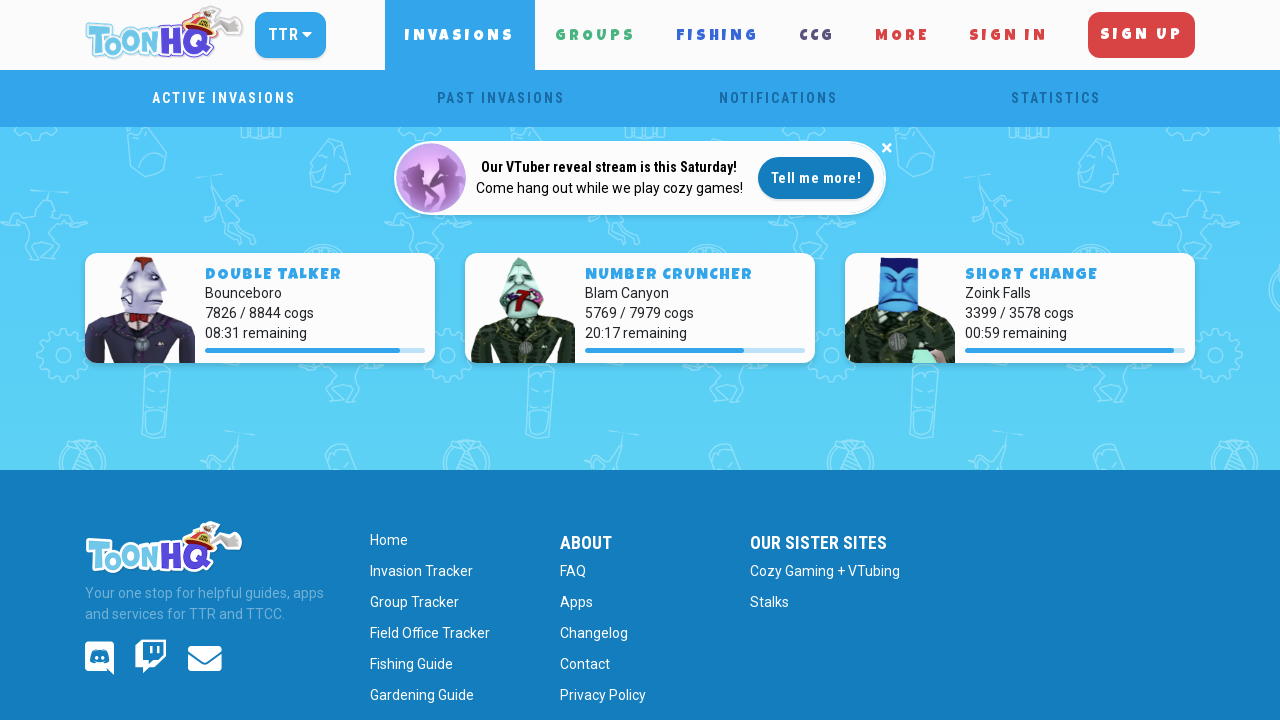